Navigates to a login practice page and verifies the page loads by checking for the page title

Starting URL: https://rahulshettyacademy.com/loginpagePractise/

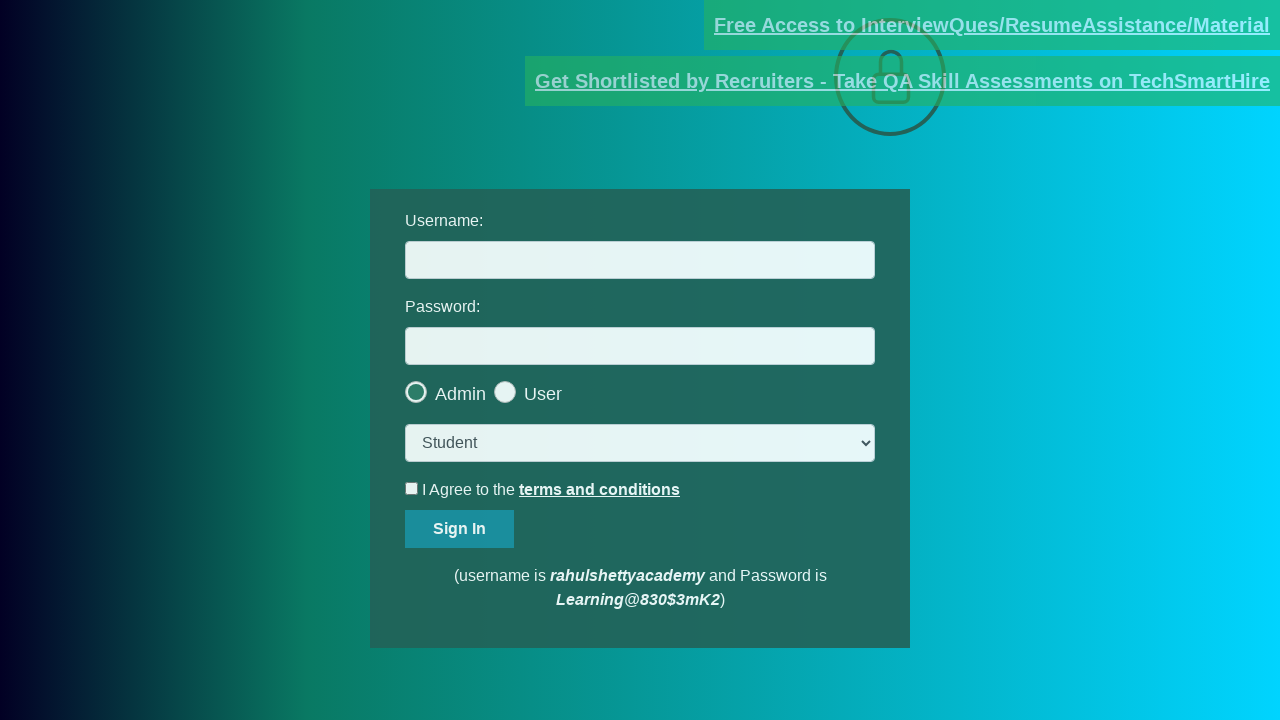

Page DOM content loaded
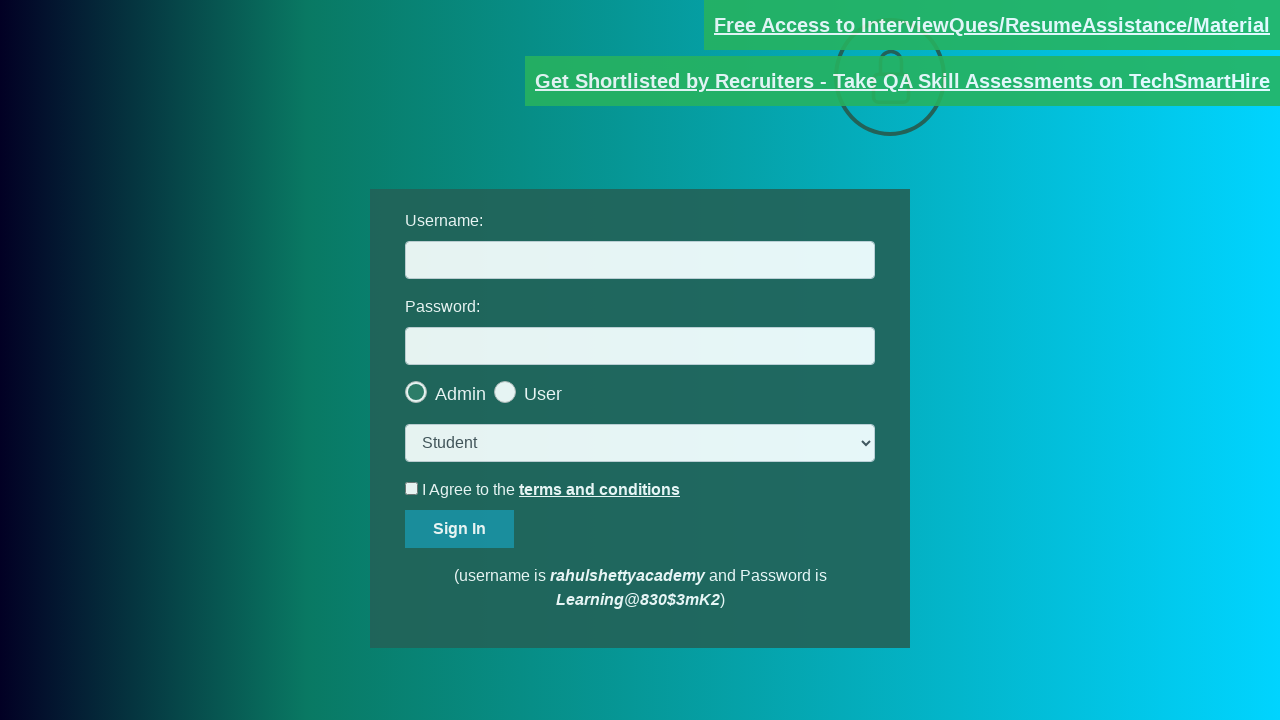

Username input field is visible on login practice page
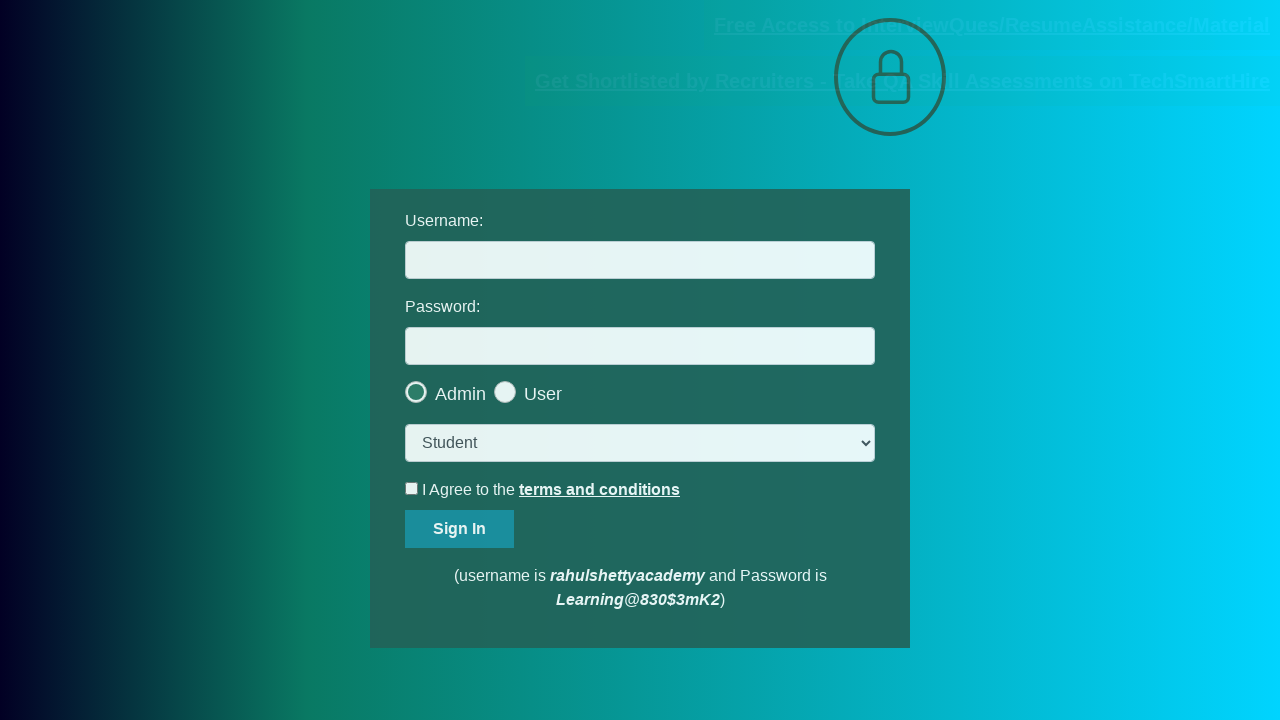

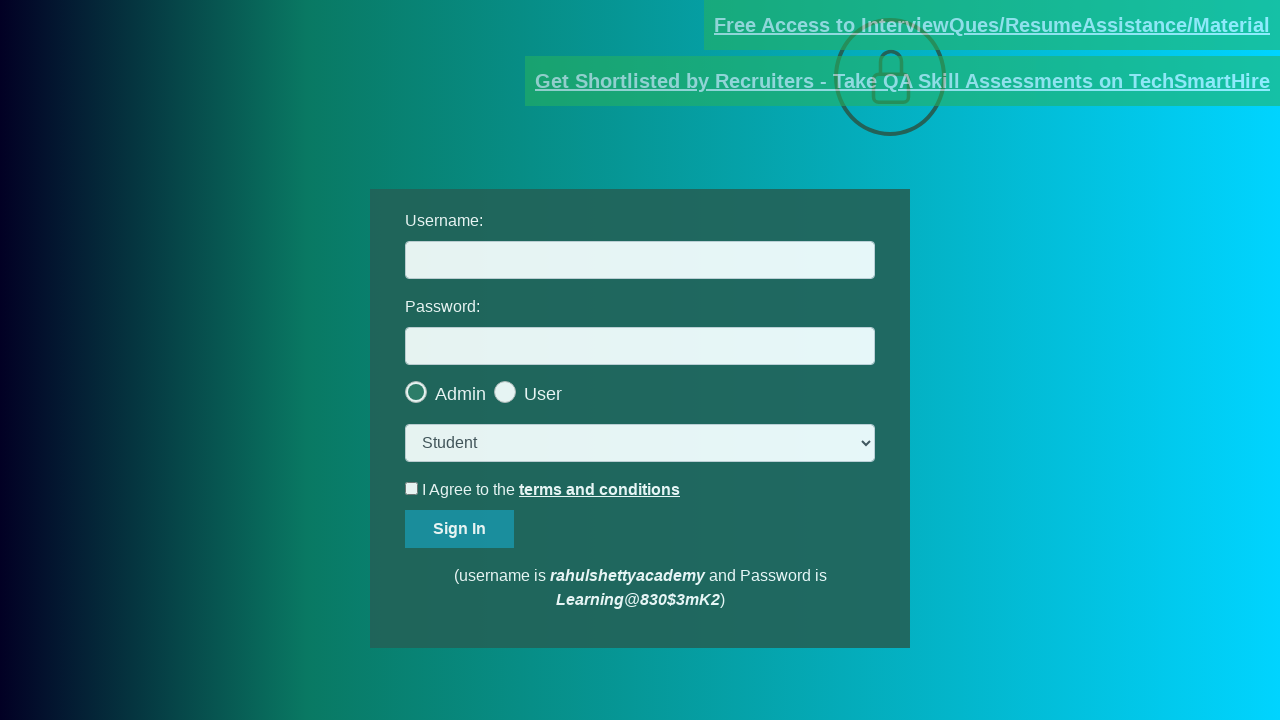